Tests un-marking todo items as complete by unchecking their toggle checkboxes.

Starting URL: https://demo.playwright.dev/todomvc

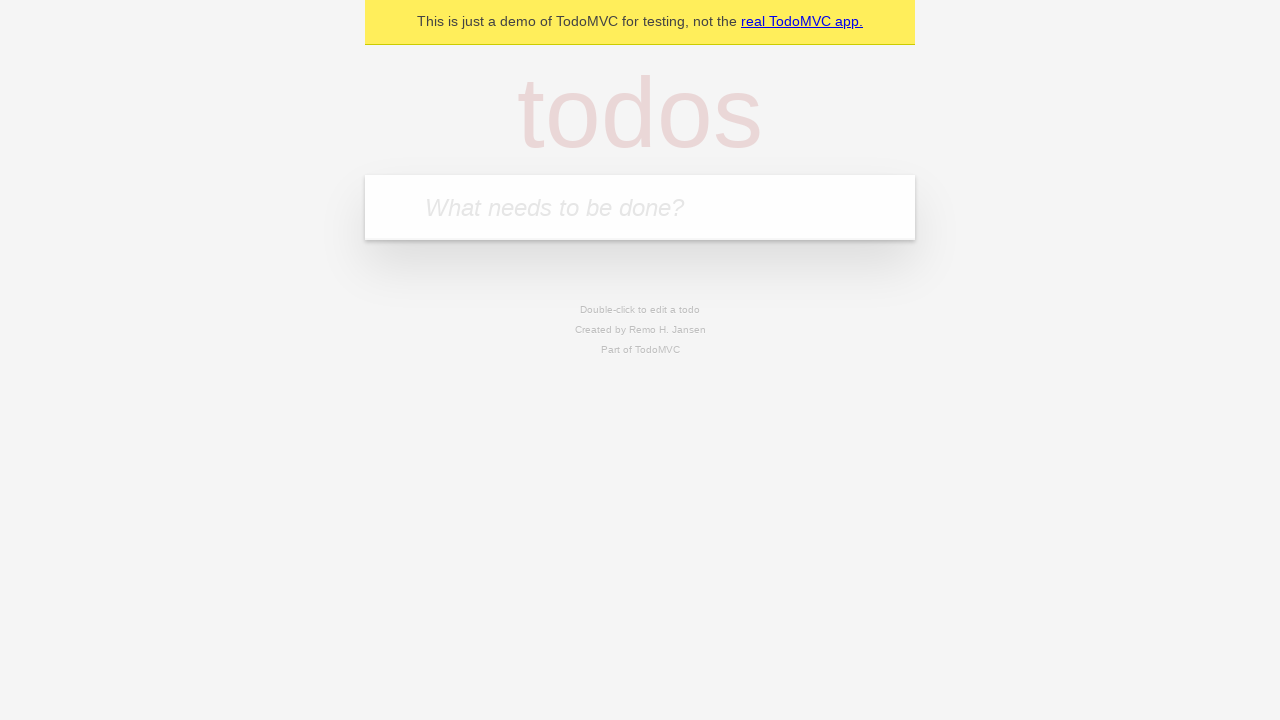

Filled new todo input with 'buy some cheese' on .new-todo
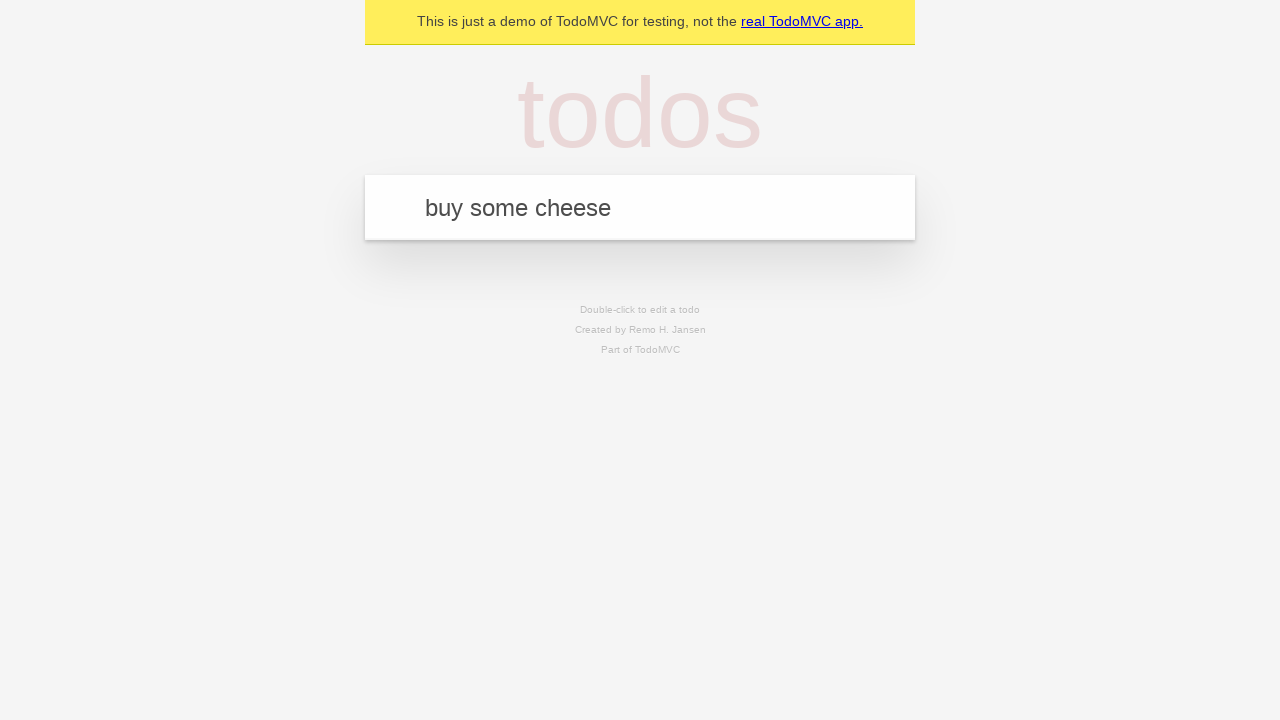

Pressed Enter to create first todo item on .new-todo
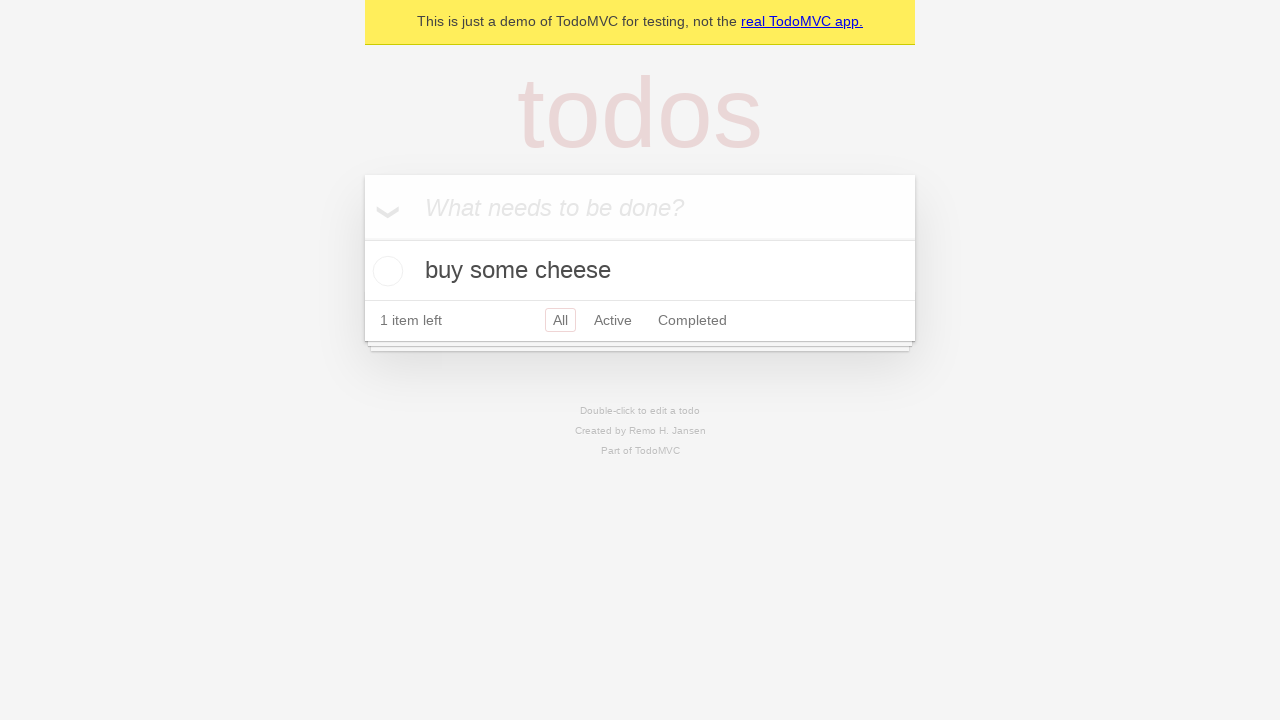

Filled new todo input with 'feed the cat' on .new-todo
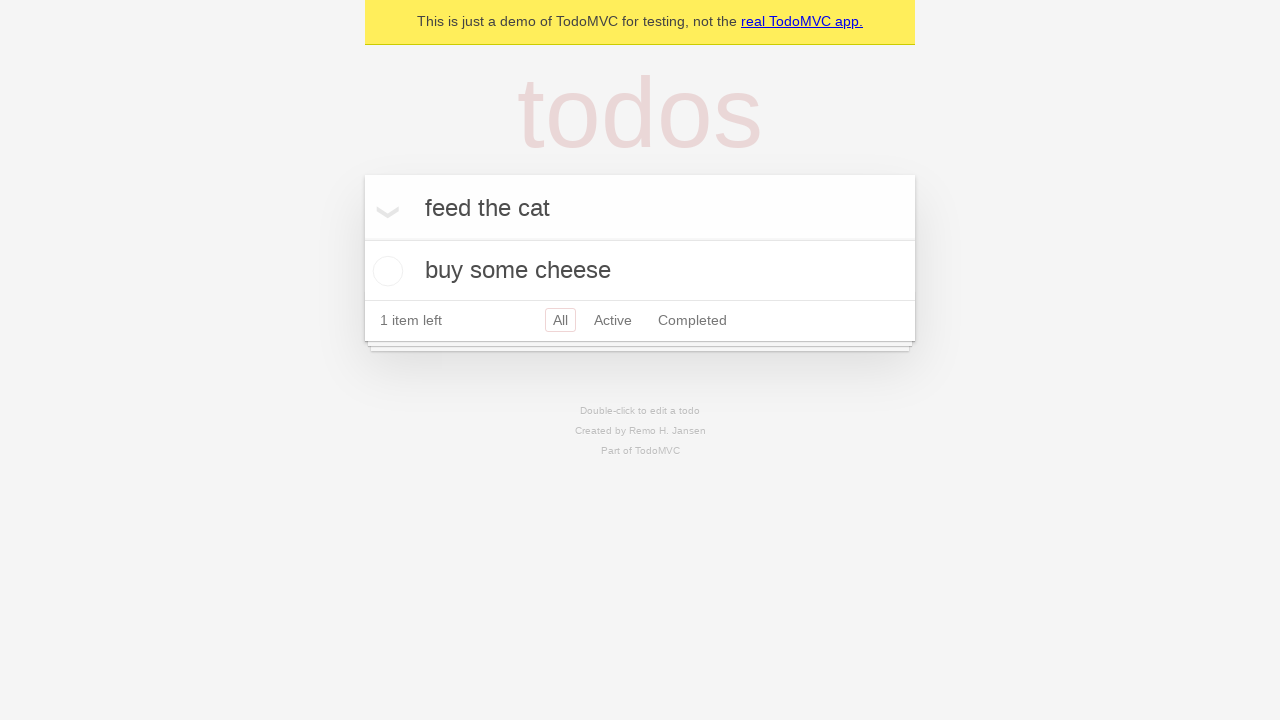

Pressed Enter to create second todo item on .new-todo
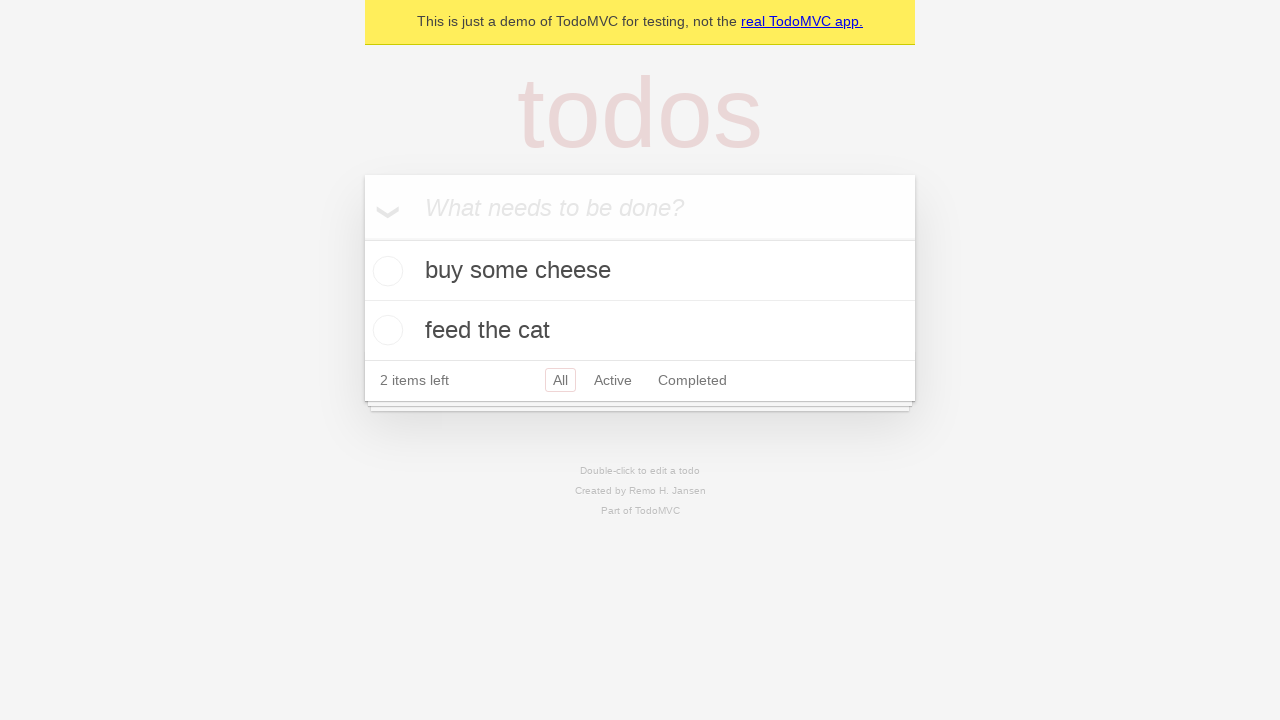

Checked toggle checkbox on first todo item to mark it complete at (385, 271) on .todo-list li >> nth=0 >> .toggle
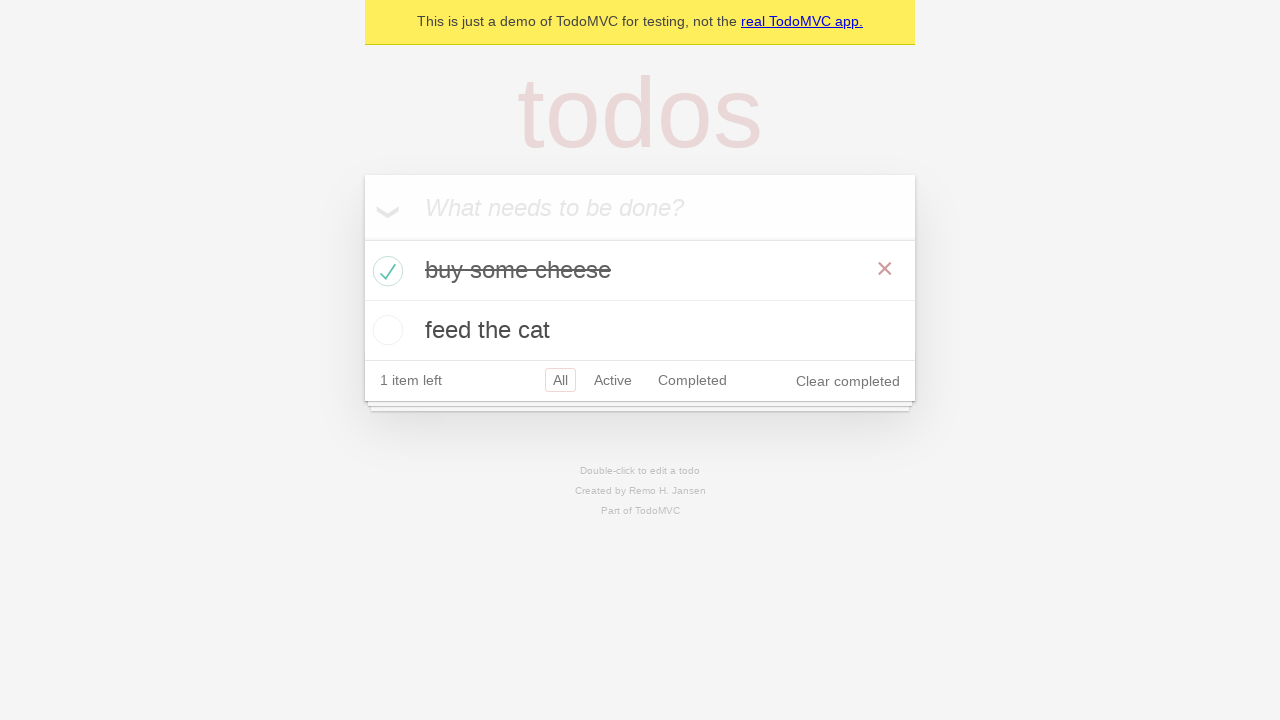

Unchecked toggle checkbox on first todo item to mark it incomplete at (385, 271) on .todo-list li >> nth=0 >> .toggle
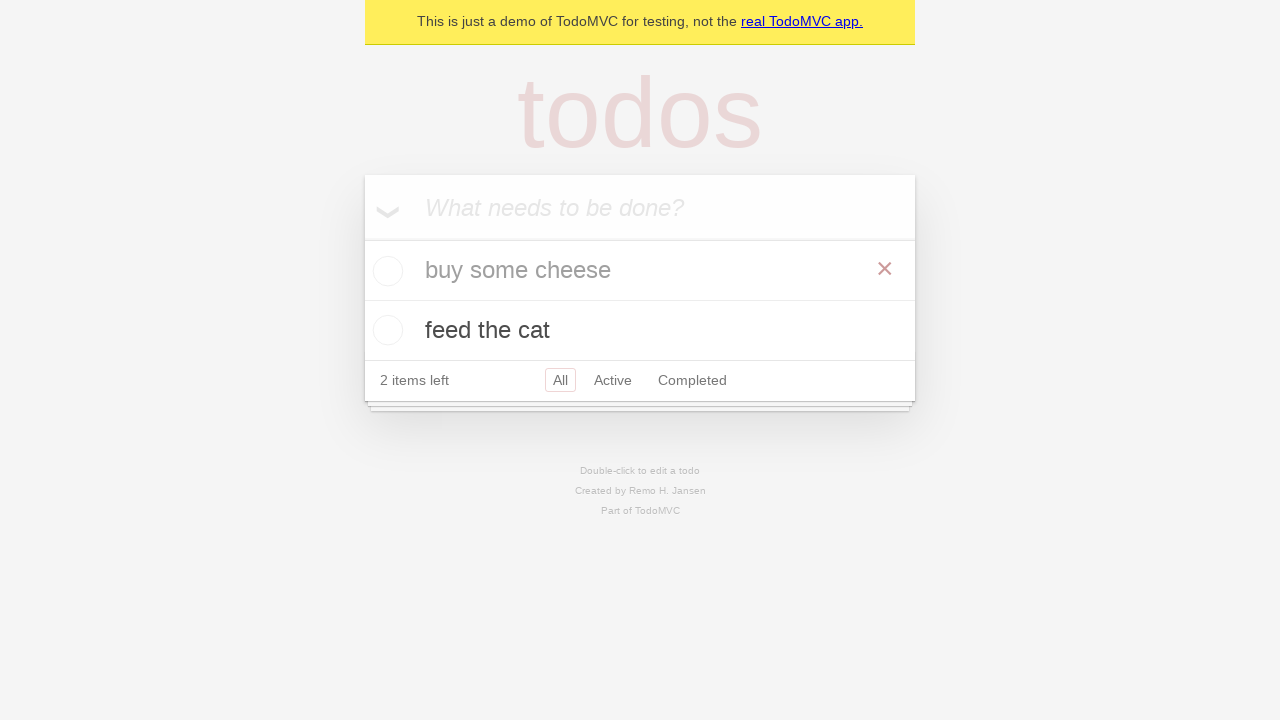

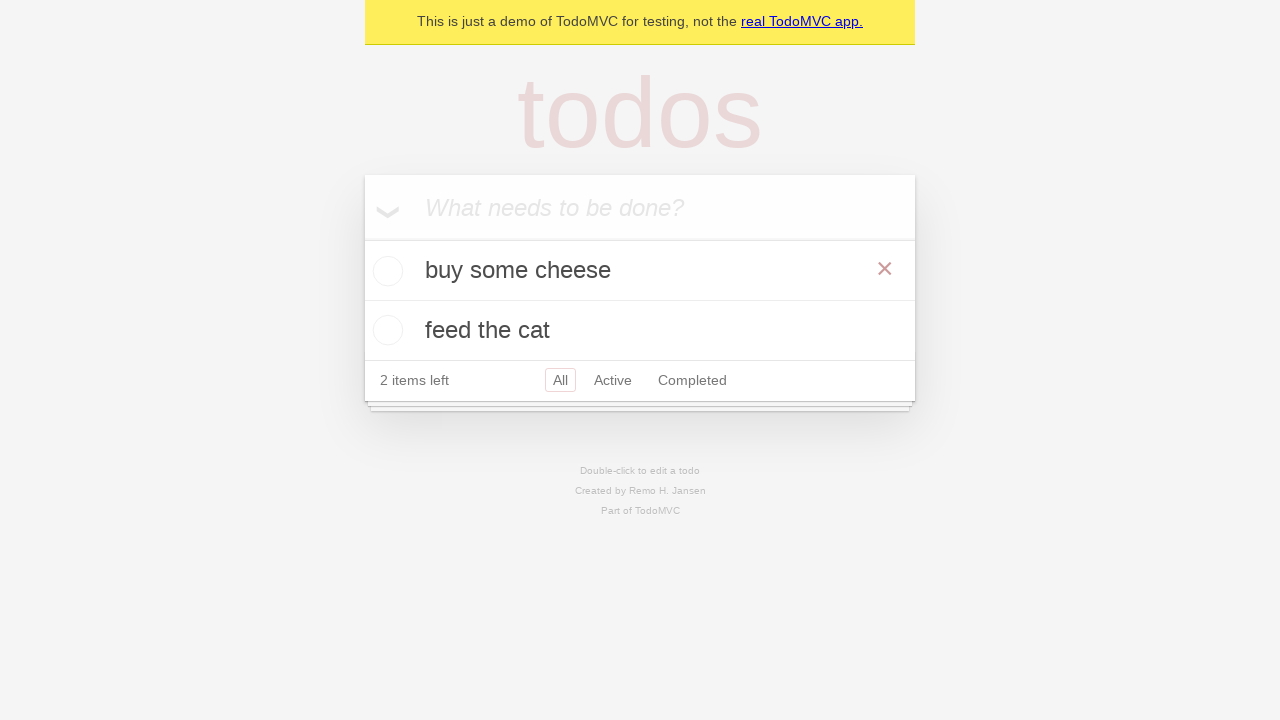